Tests adding a new book to a library catalog by filling in title and author fields, submitting the form, verifying the book appears in the catalog, marking it as a favorite, and confirming it appears in the "My Books" section.

Starting URL: https://tap-ht24-testverktyg.github.io/exam-template/

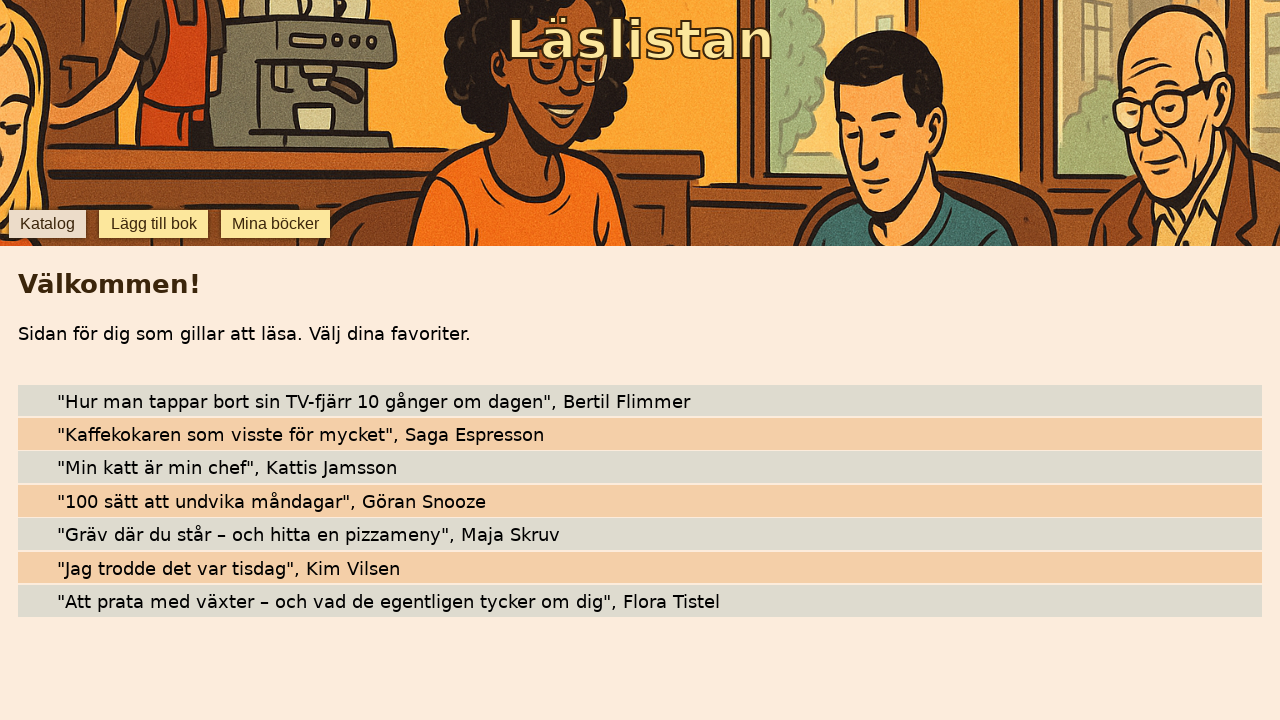

Clicked 'Lägg till bok' button to open add book form at (154, 224) on internal:role=button[name="Lägg till bok"i]
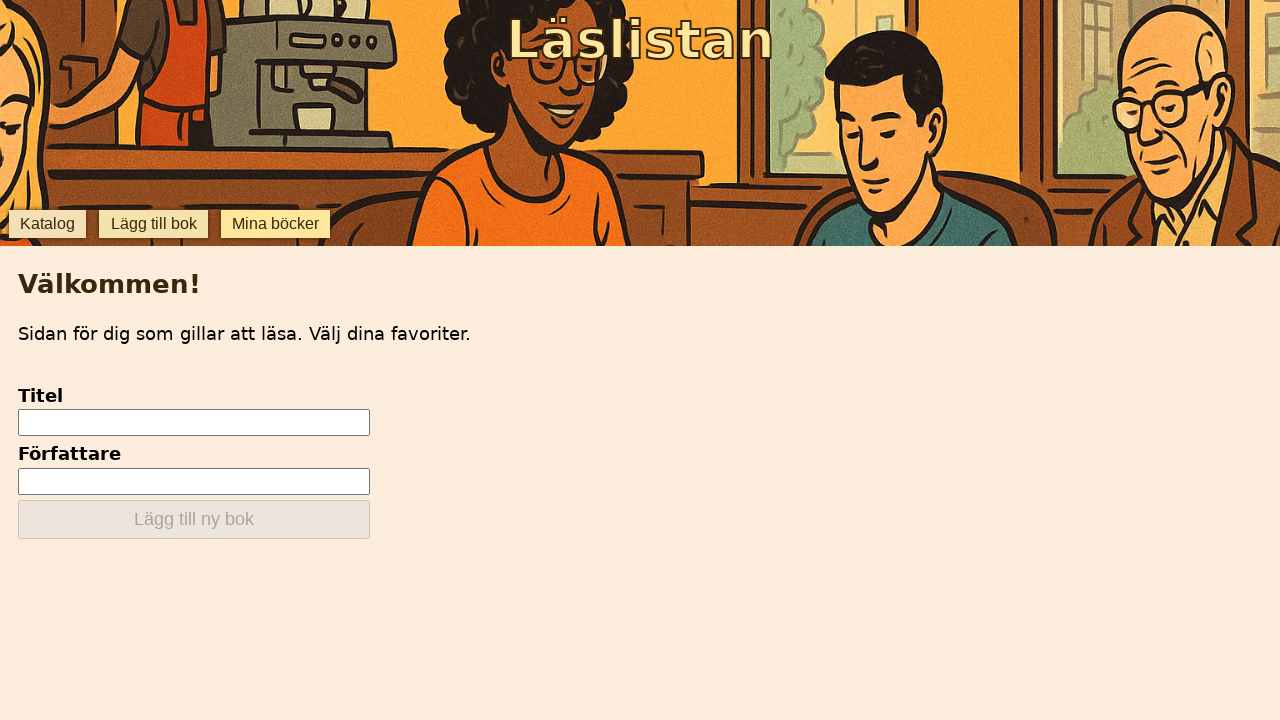

Title input field became visible
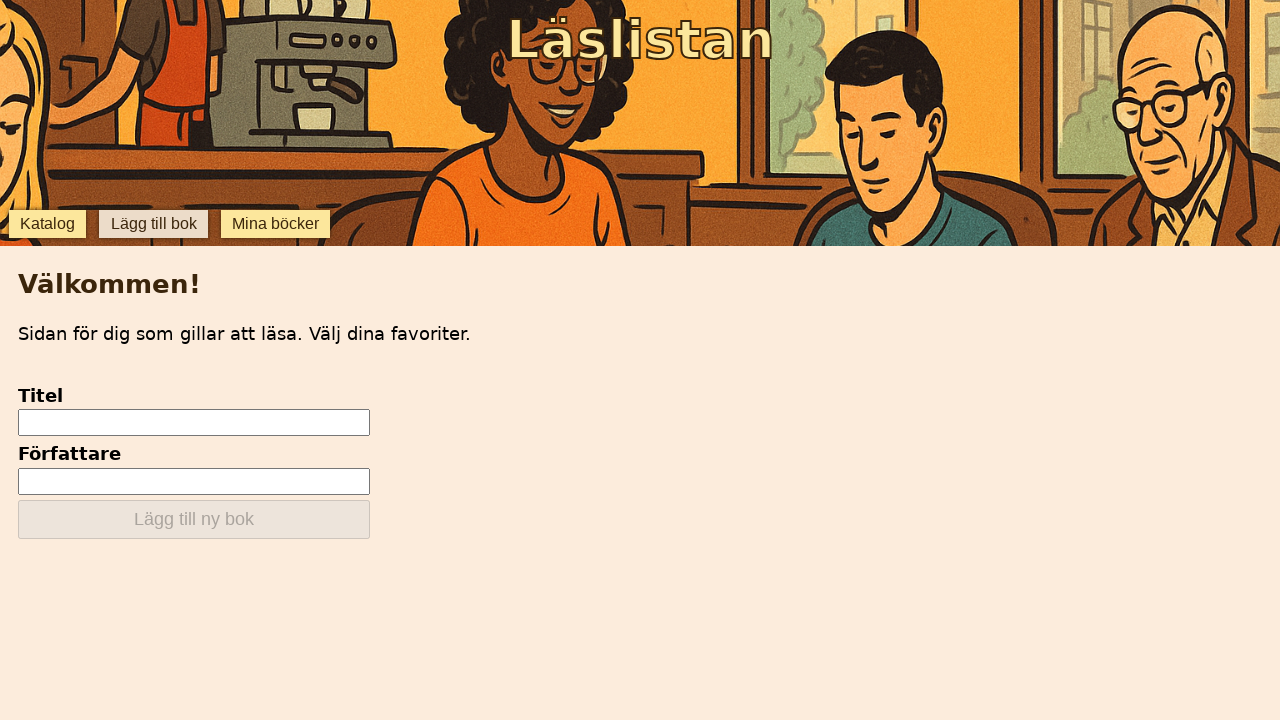

Filled title field with 'The Winter Wars' on internal:testid=[data-testid="add-input-title"s]
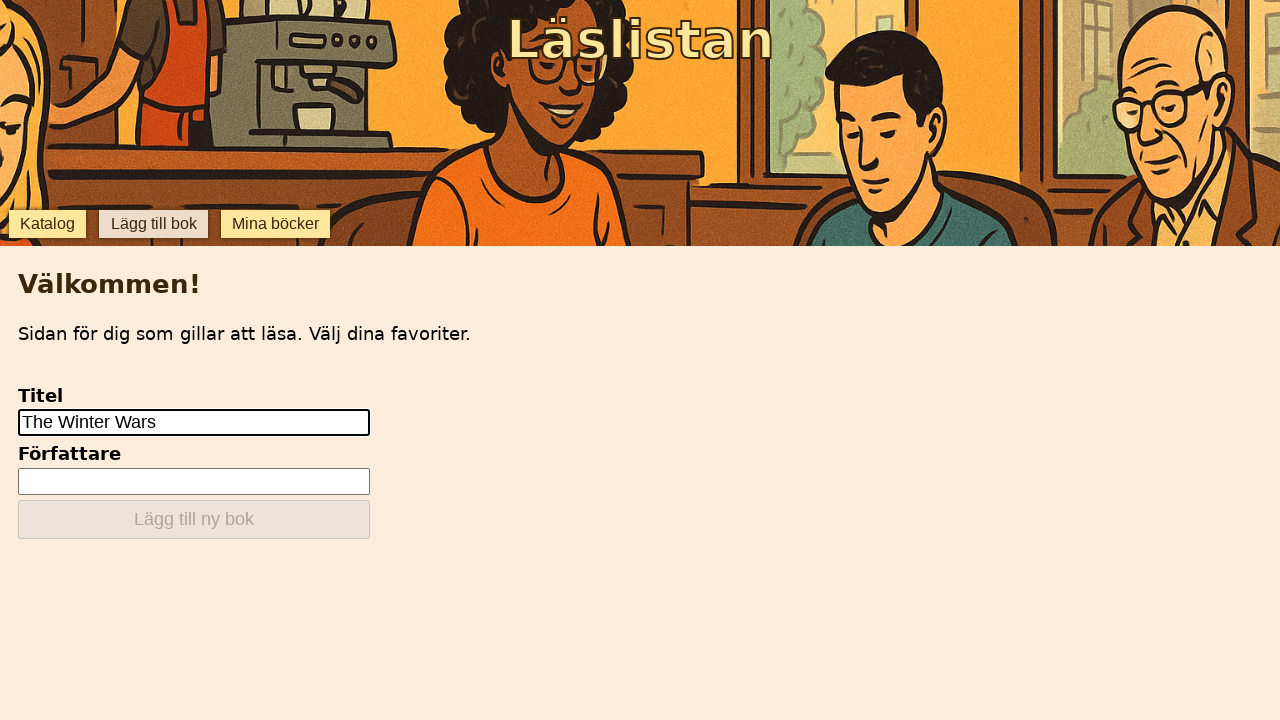

Filled author field with 'T. Bartelius' on internal:testid=[data-testid="add-input-author"s]
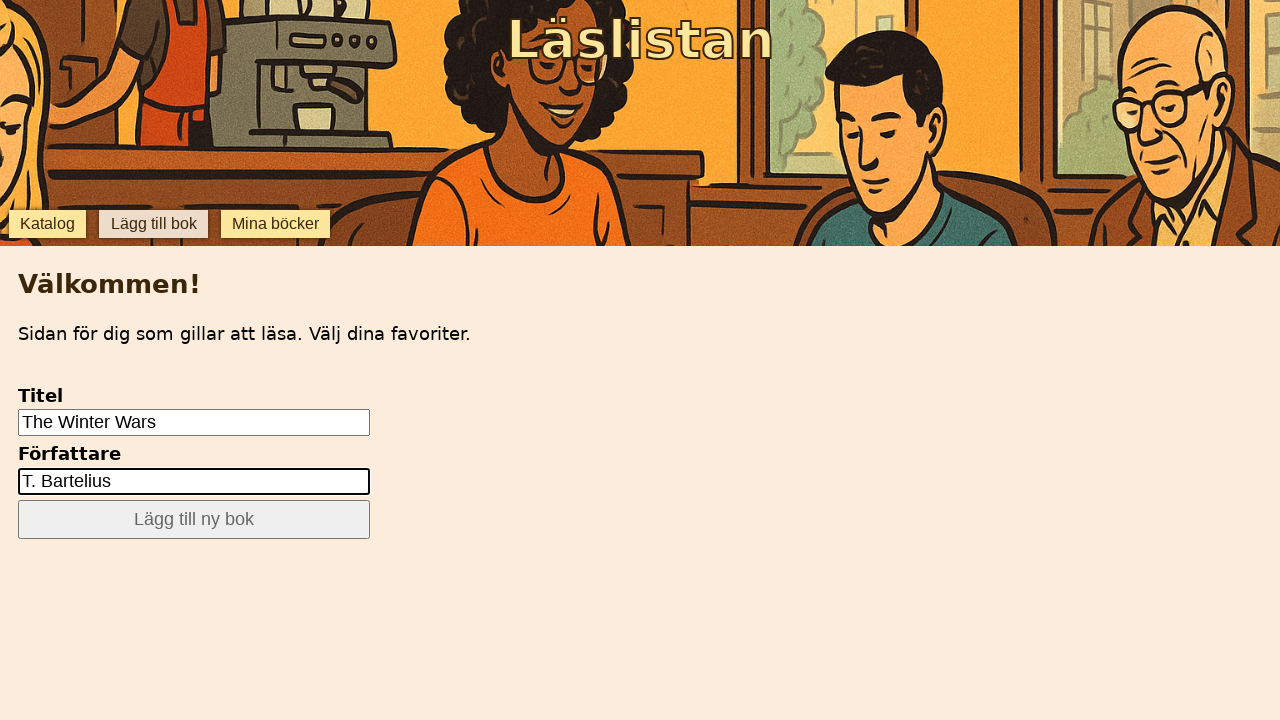

Clicked 'Lägg till ny bok' button to submit form at (194, 520) on internal:role=button[name="Lägg till ny bok"i]
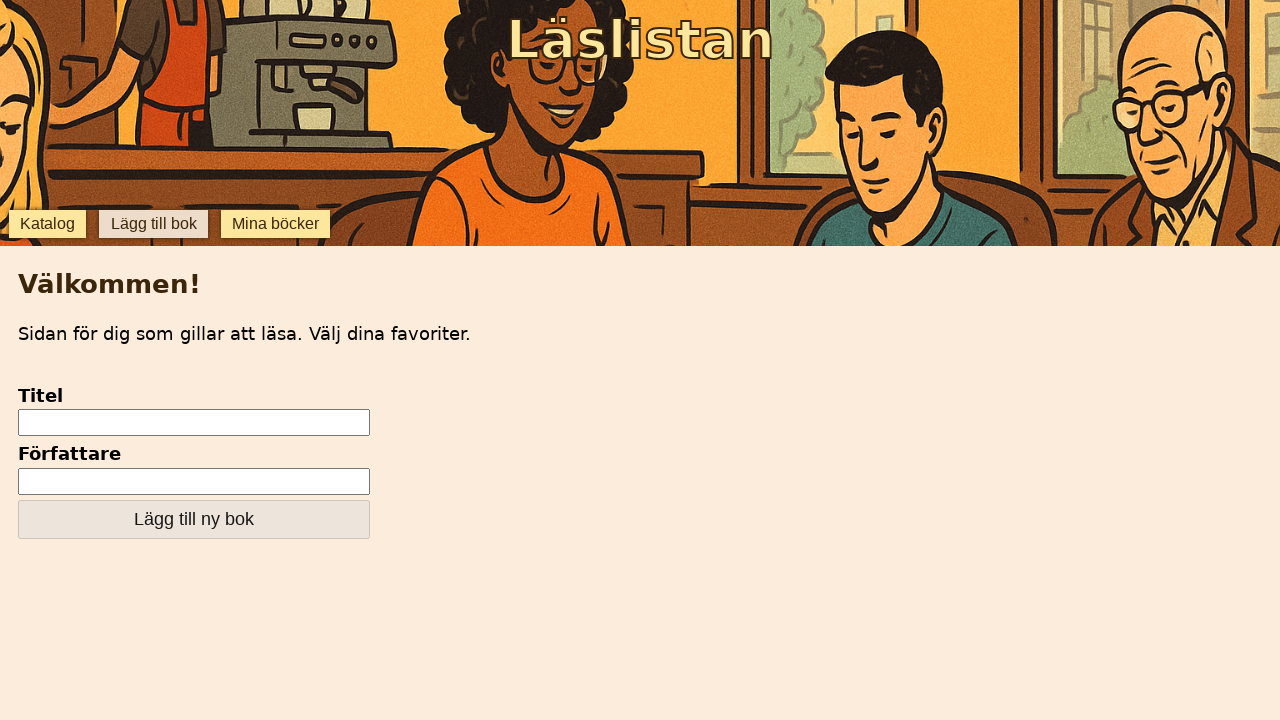

Clicked 'Katalog' button to navigate to catalog at (47, 224) on internal:role=button[name="Katalog"i]
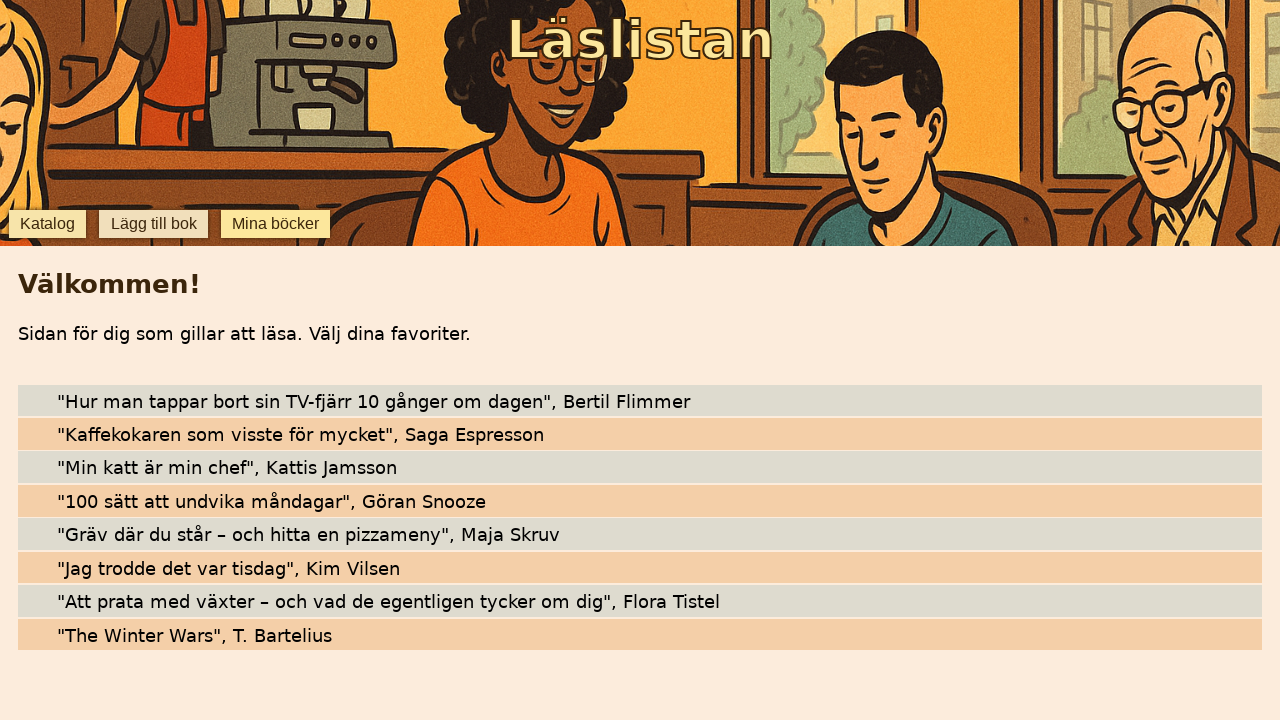

Verified book title 'The Winter Wars' is visible in catalog
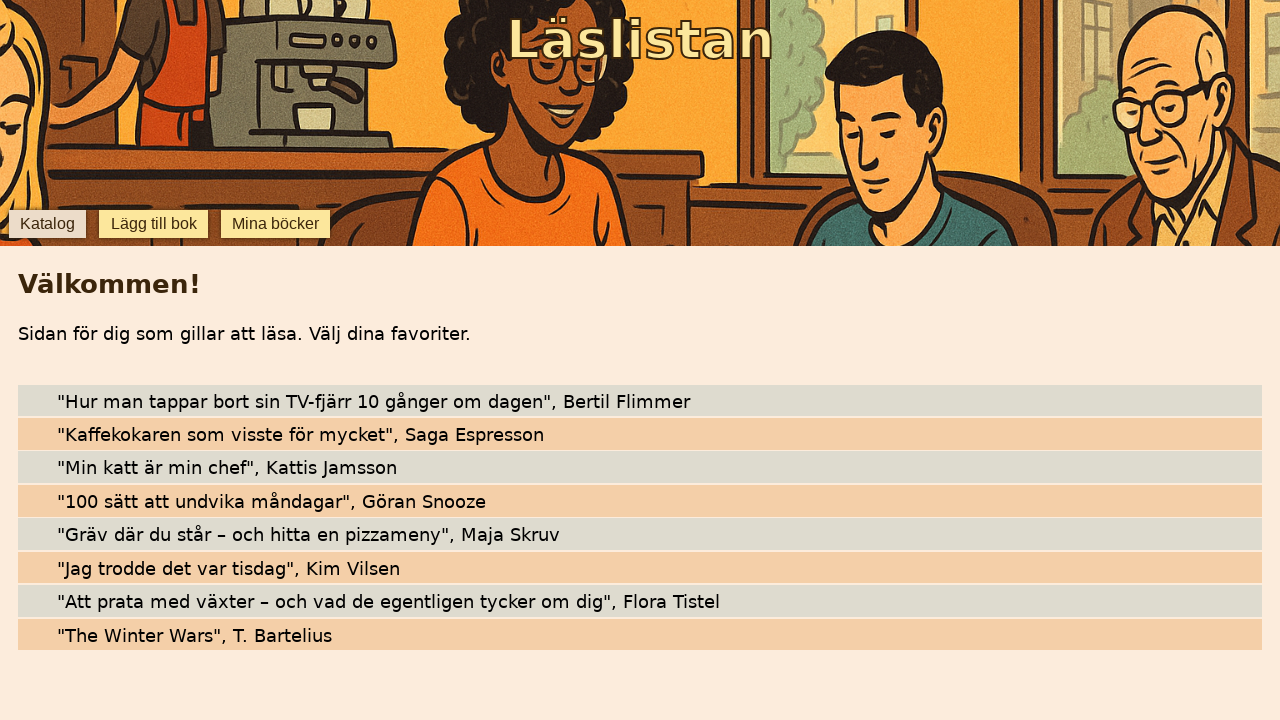

Verified author name 'T. Bartelius' is visible in catalog
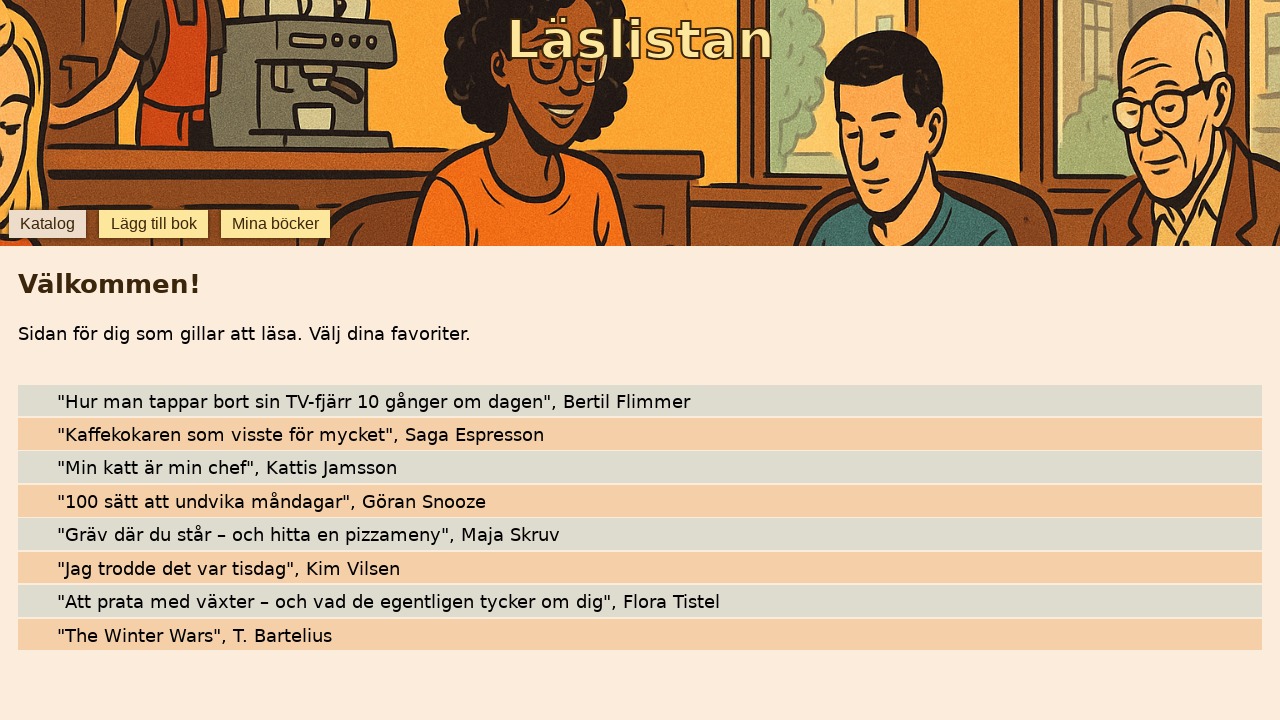

Clicked star icon to mark 'The Winter Wars' as favorite at (40, 634) on internal:testid=[data-testid="star-The Winter Wars"s]
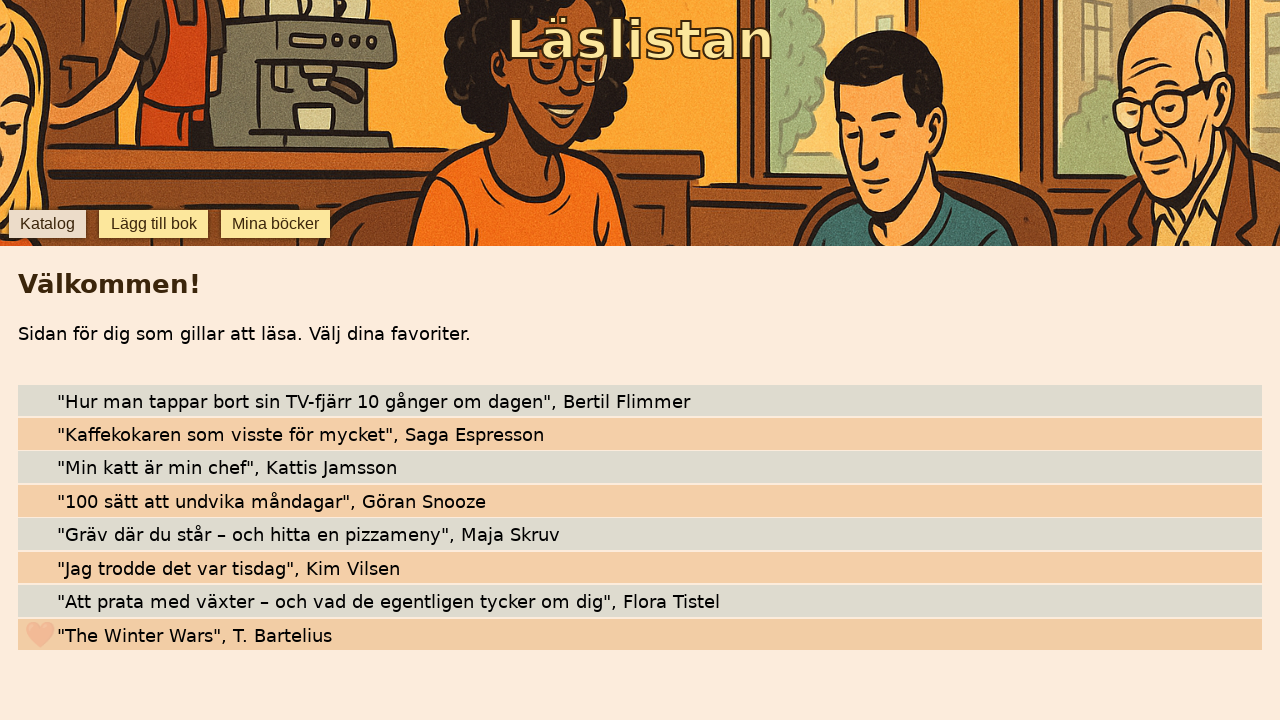

Clicked 'Mina böcker' button to navigate to My Books section at (276, 224) on internal:role=button[name="Mina böcker"i]
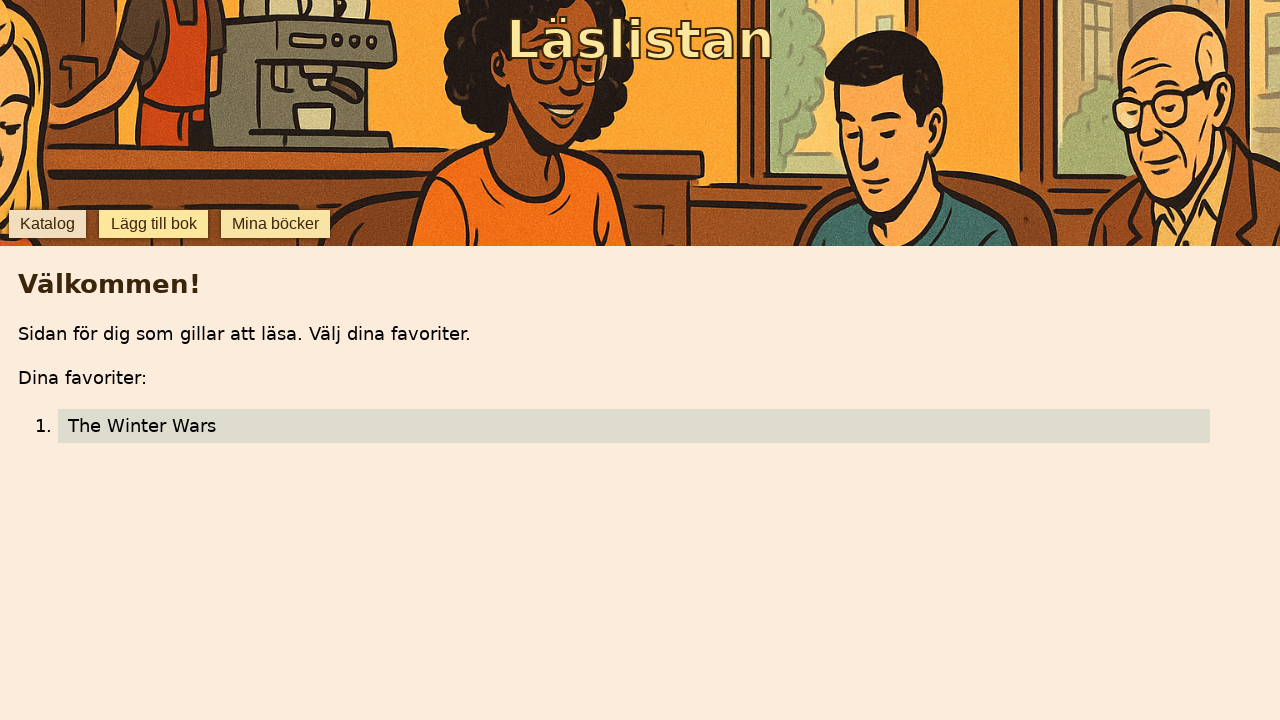

Verified 'The Winter Wars' appears in 'Mina böcker' section
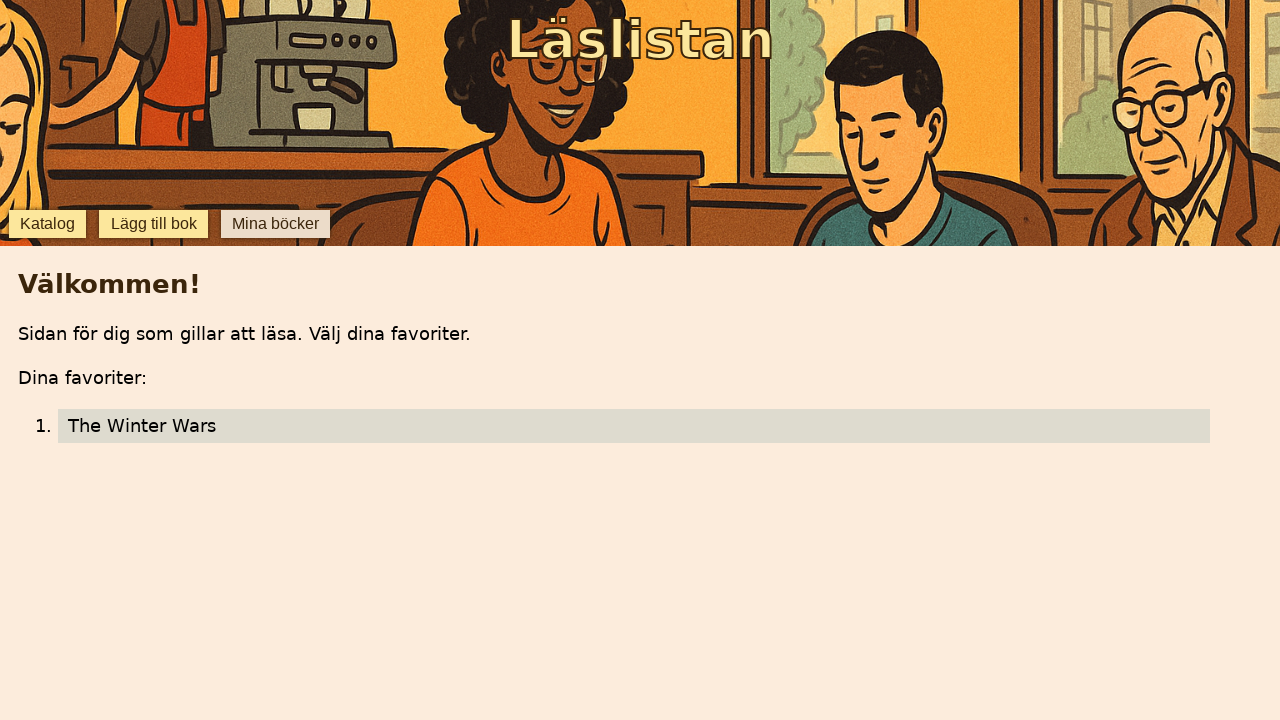

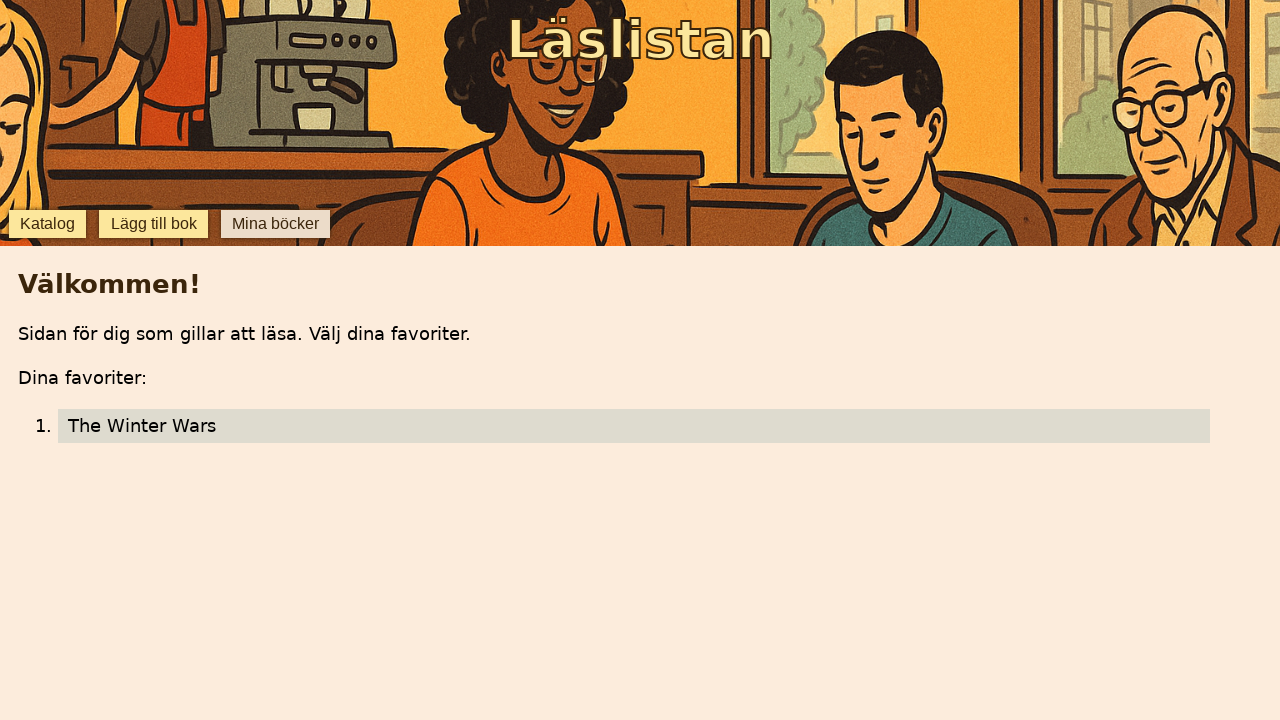